Tests a form input field by entering a name, refreshing the page, and entering another name to verify the Page Object Model pattern functionality

Starting URL: https://demoapps.qspiders.com/ui?scenario=1

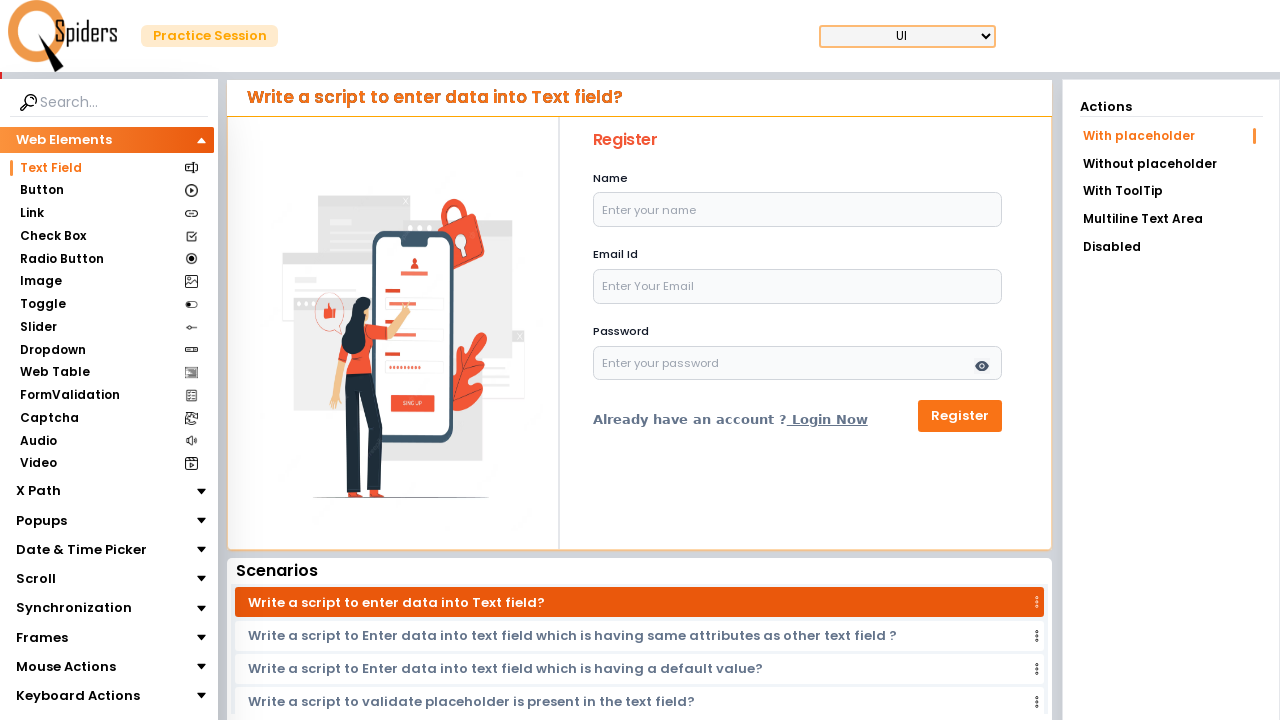

Filled name field with 'Sumit' on input#name
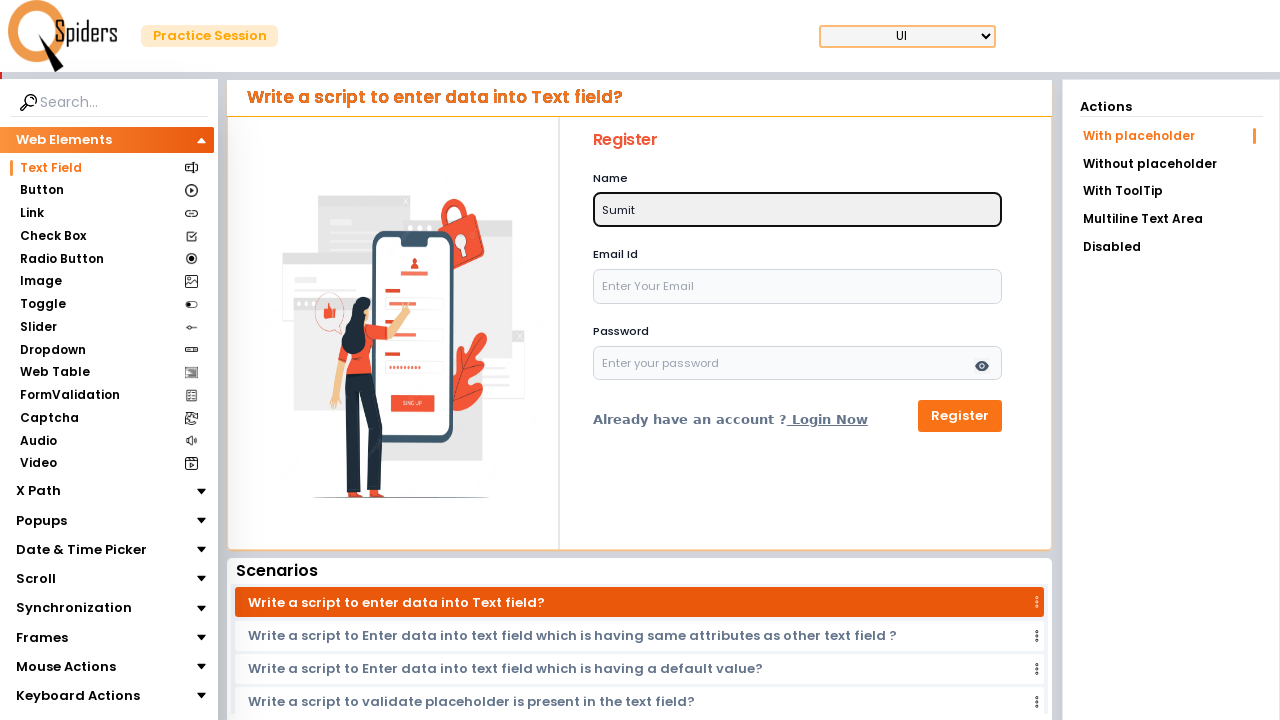

Waited for 2 seconds
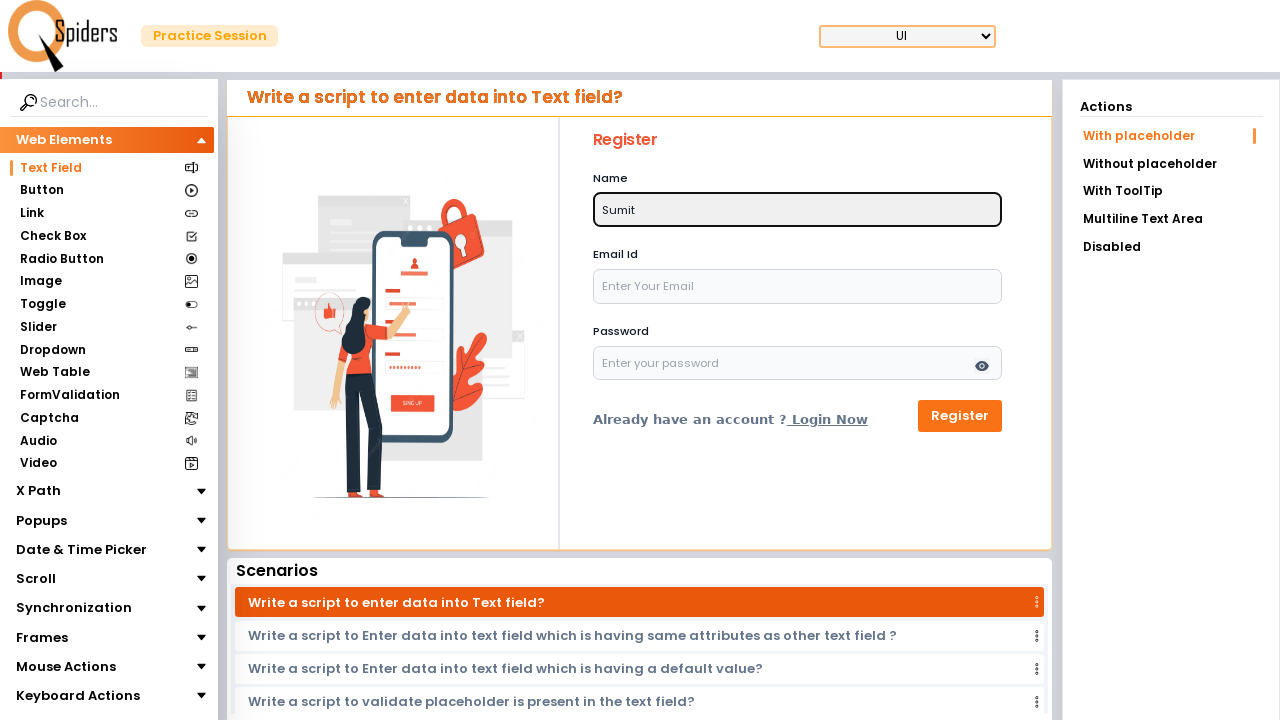

Refreshed the page
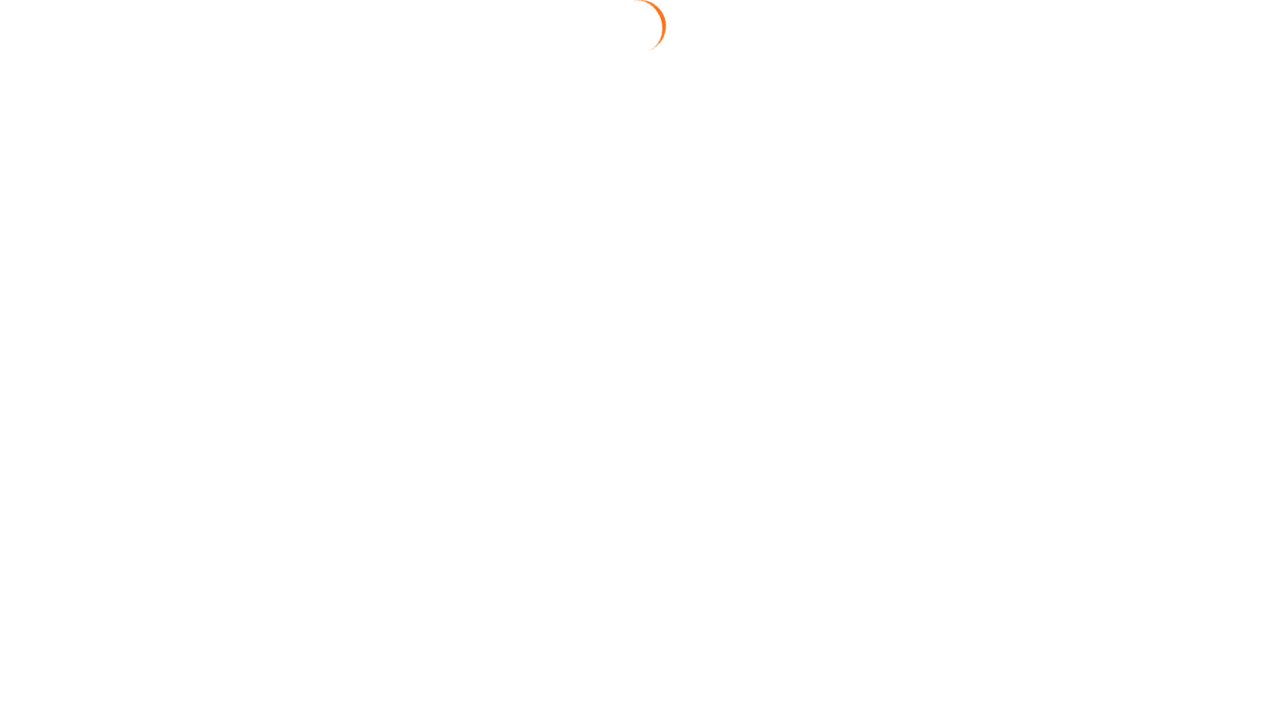

Name input field loaded after page refresh
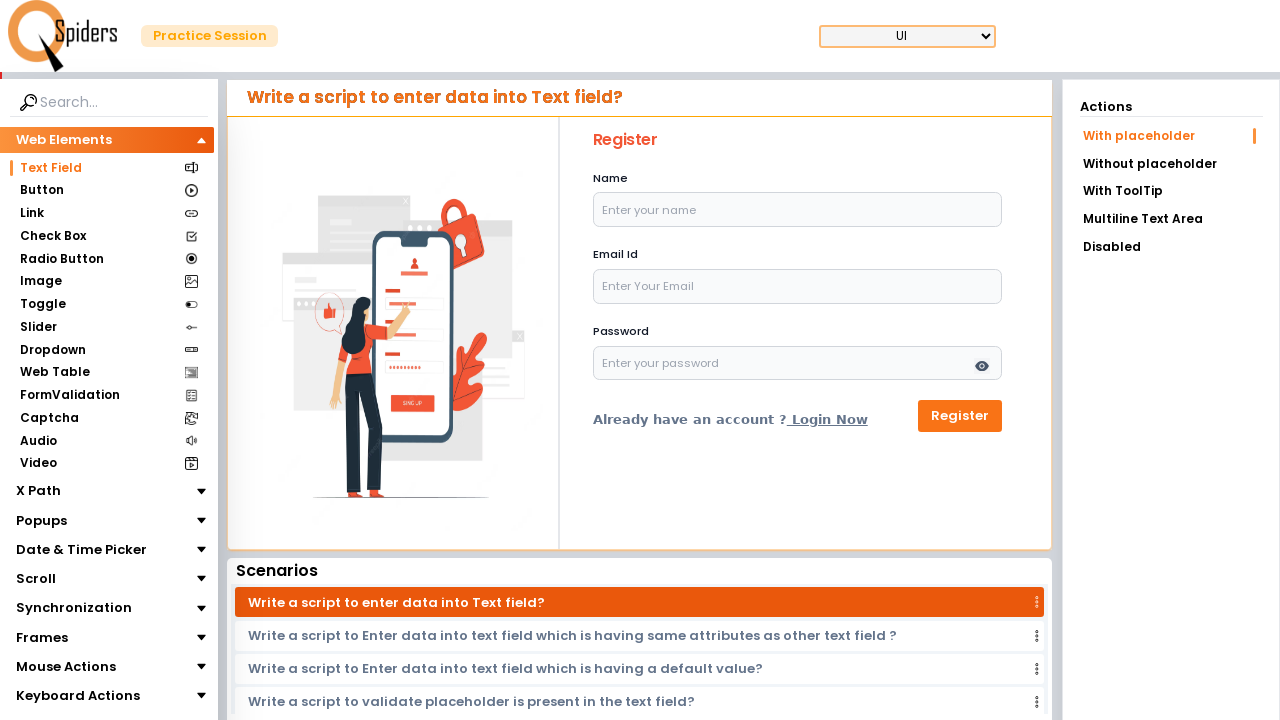

Filled name field with 'Saurav' on input#name
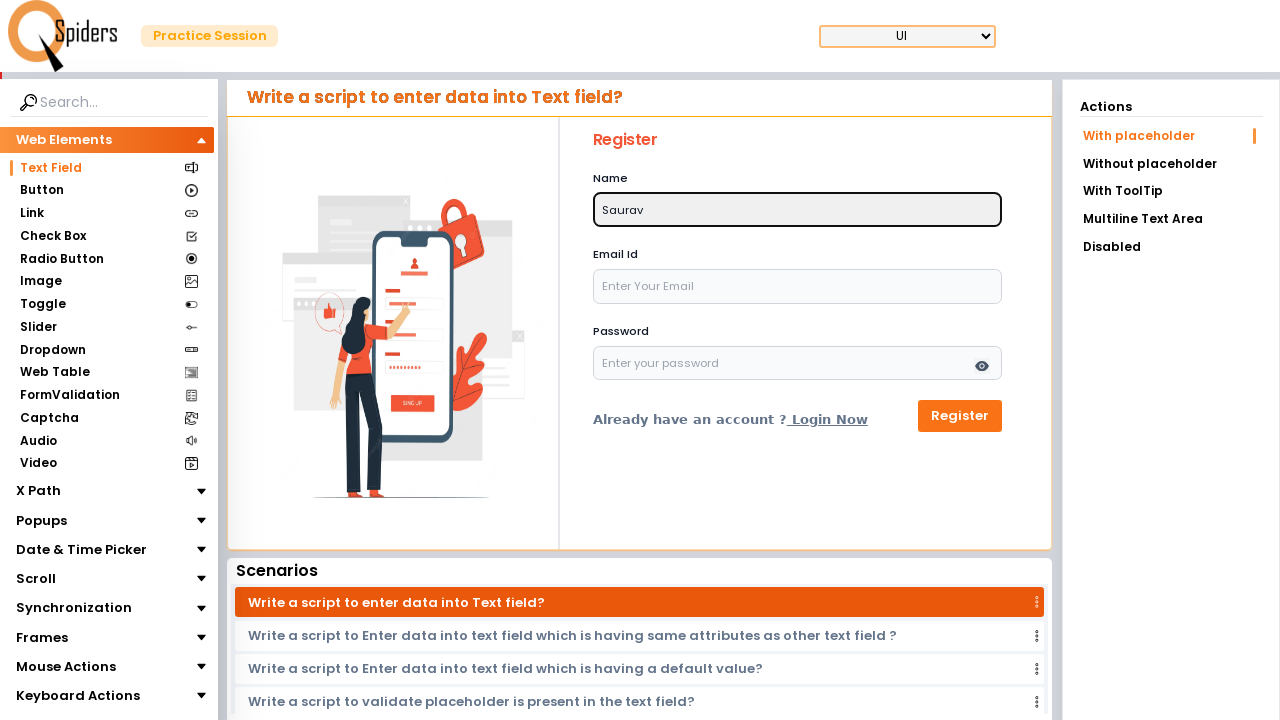

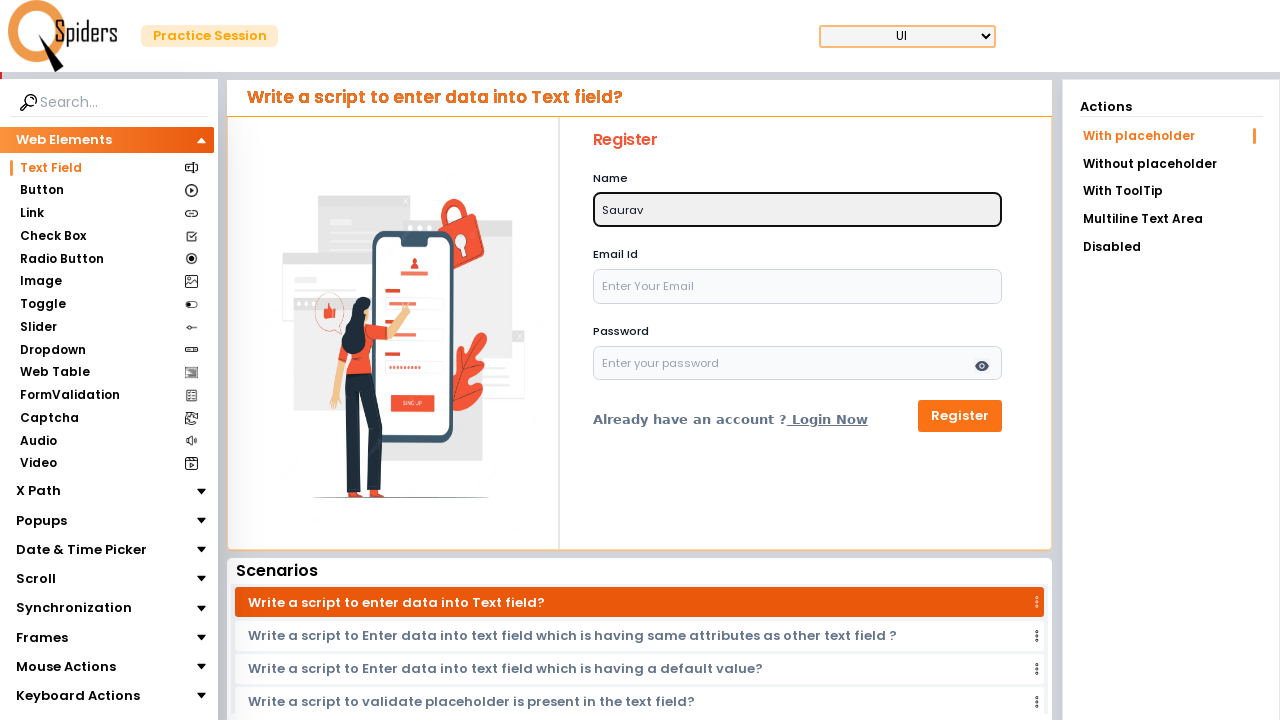